Tests JavaScript prompt dialog by clicking the third button, entering a name in the prompt, accepting it, and verifying the name appears in the result

Starting URL: https://the-internet.herokuapp.com/javascript_alerts

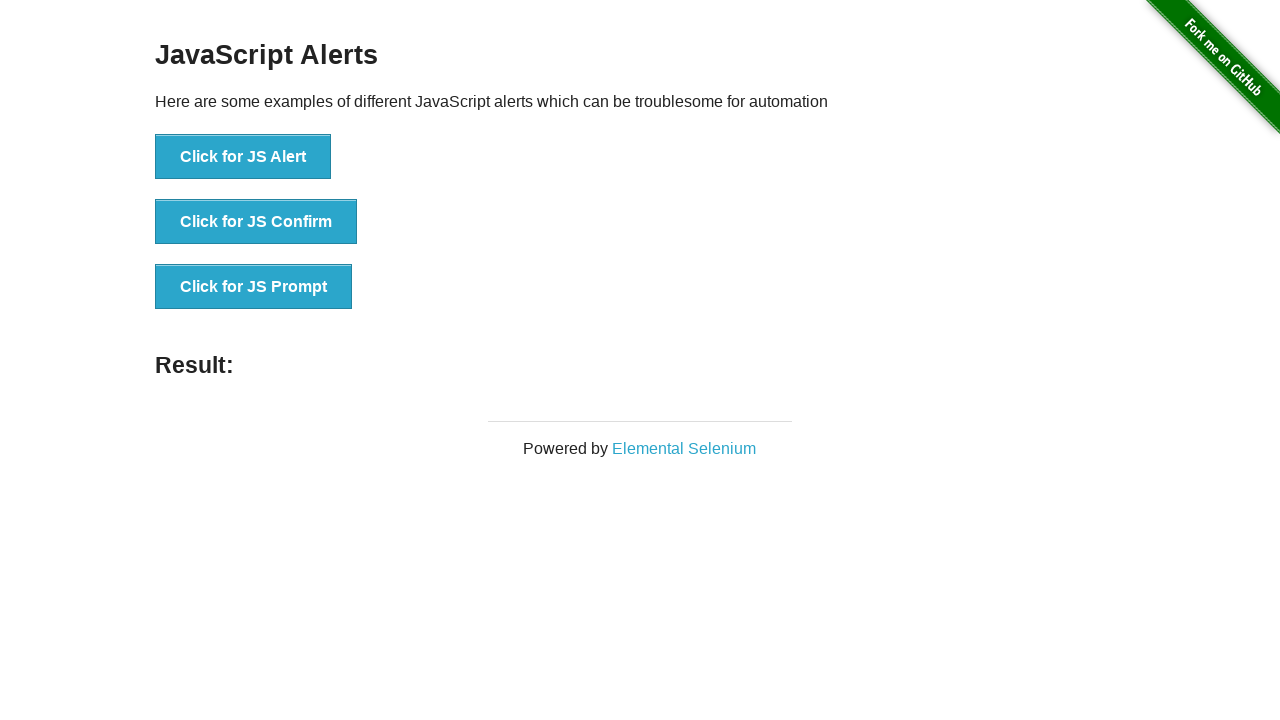

Set up dialog handler to accept prompt with 'Alexander'
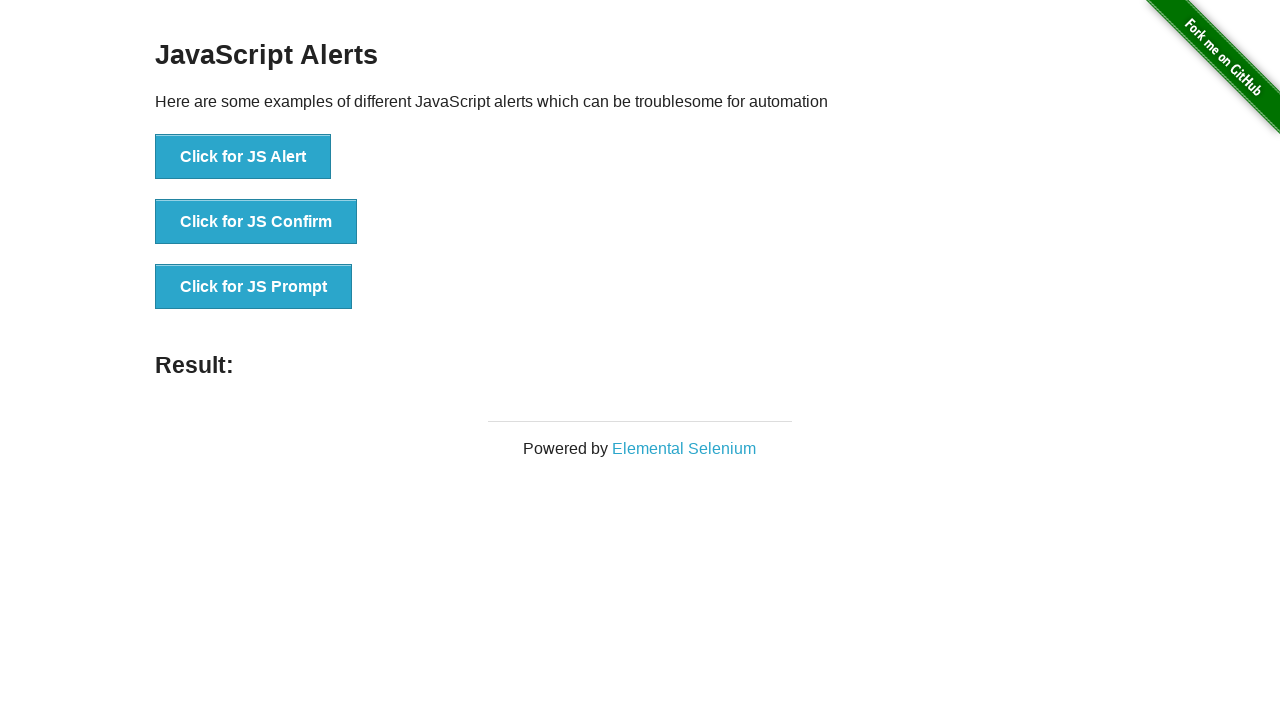

Clicked the third button to trigger JavaScript prompt dialog at (254, 287) on button[onclick='jsPrompt()']
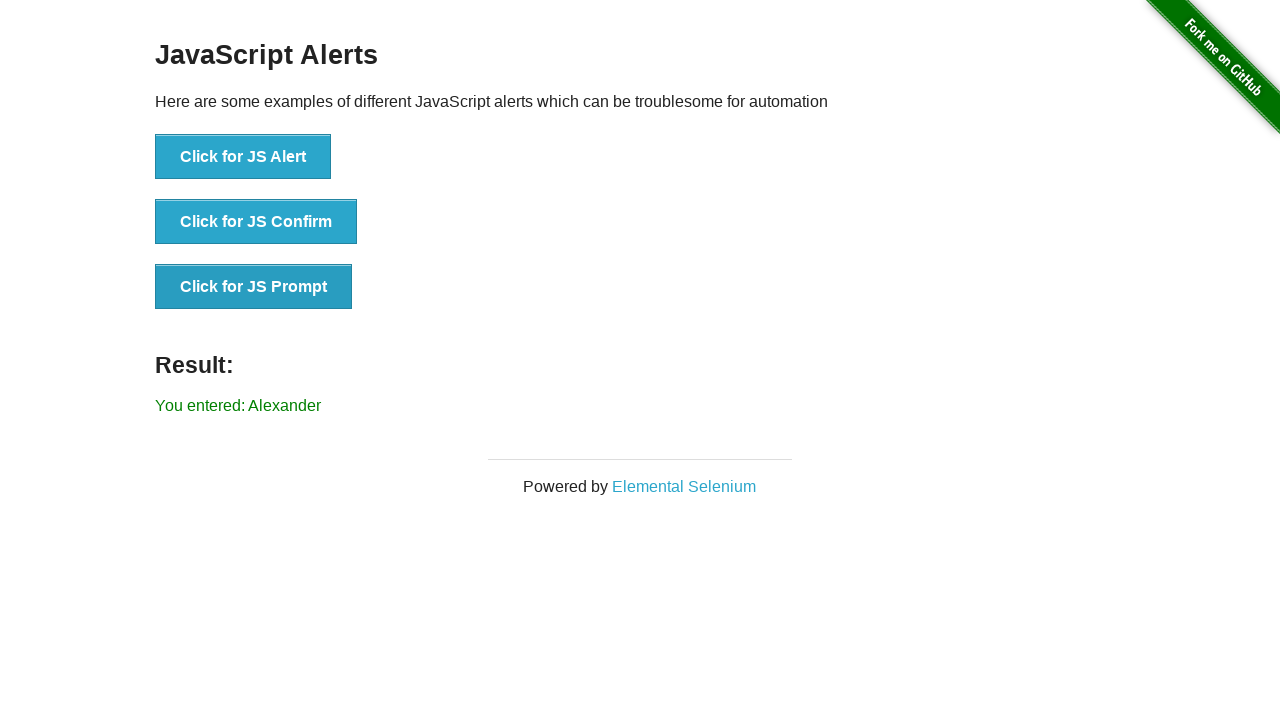

Result element loaded after prompt was accepted
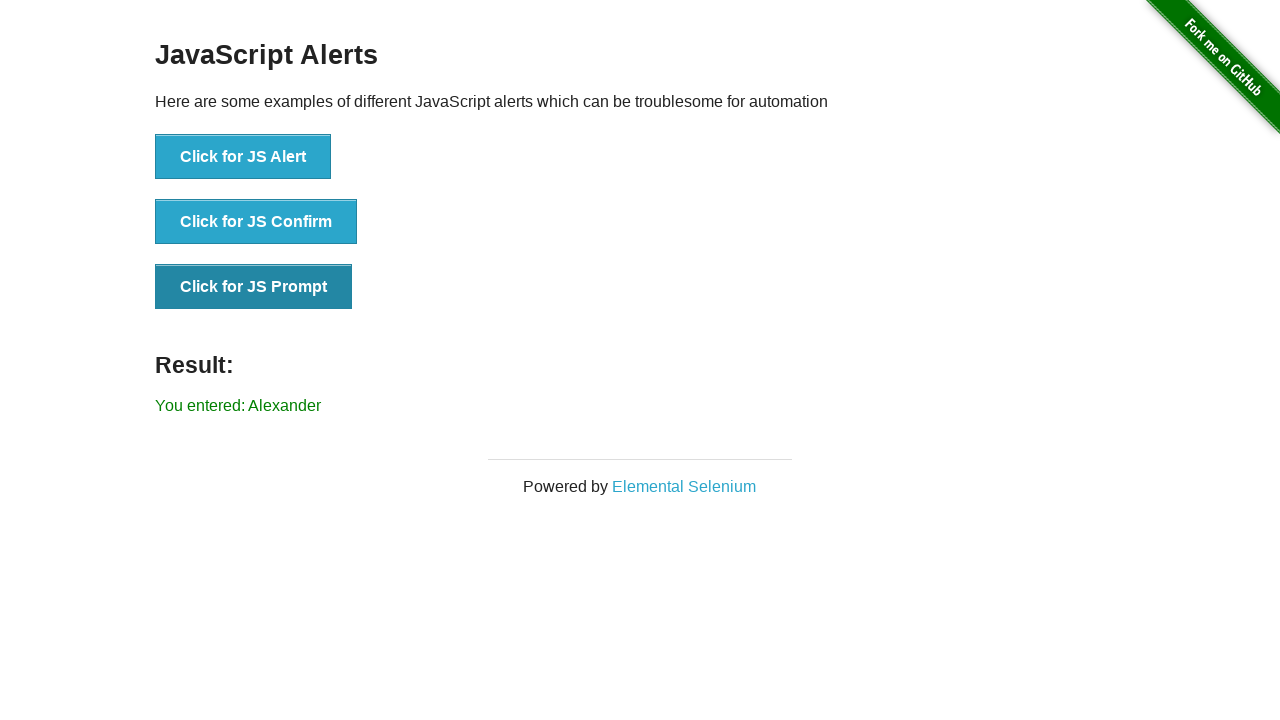

Retrieved result text: 'You entered: Alexander'
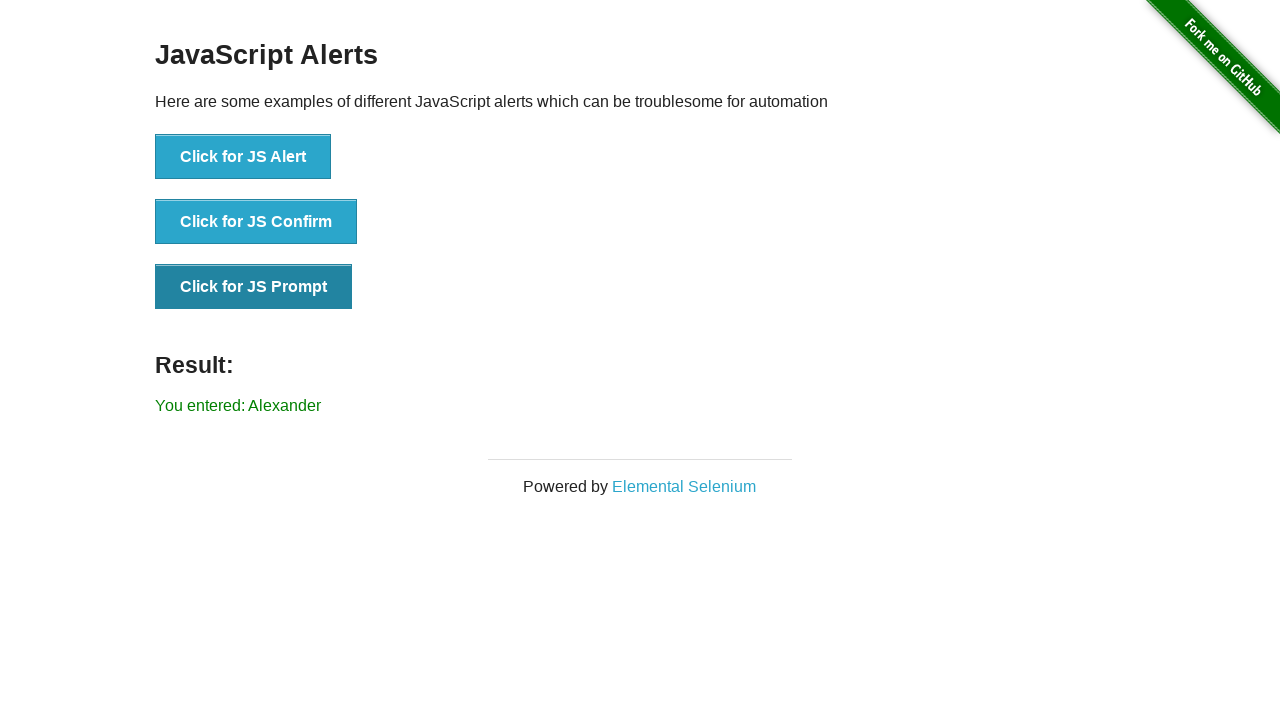

Verified that 'Alexander' appears in the result message
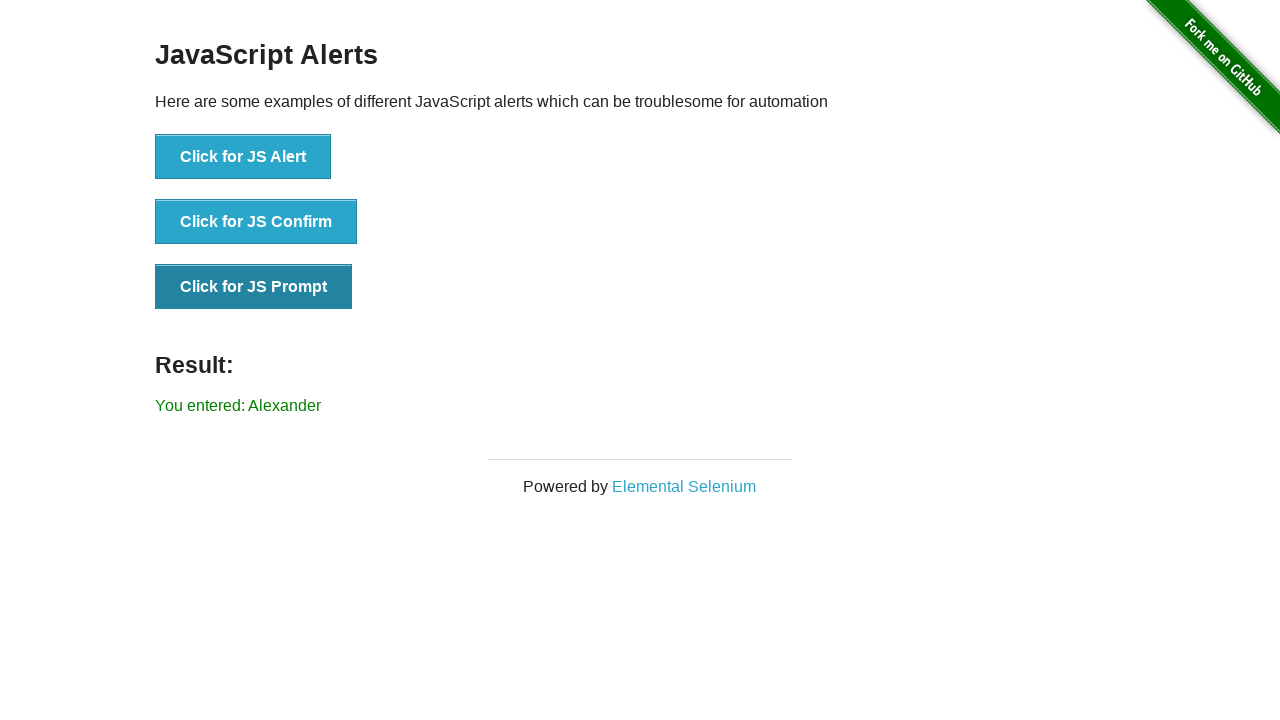

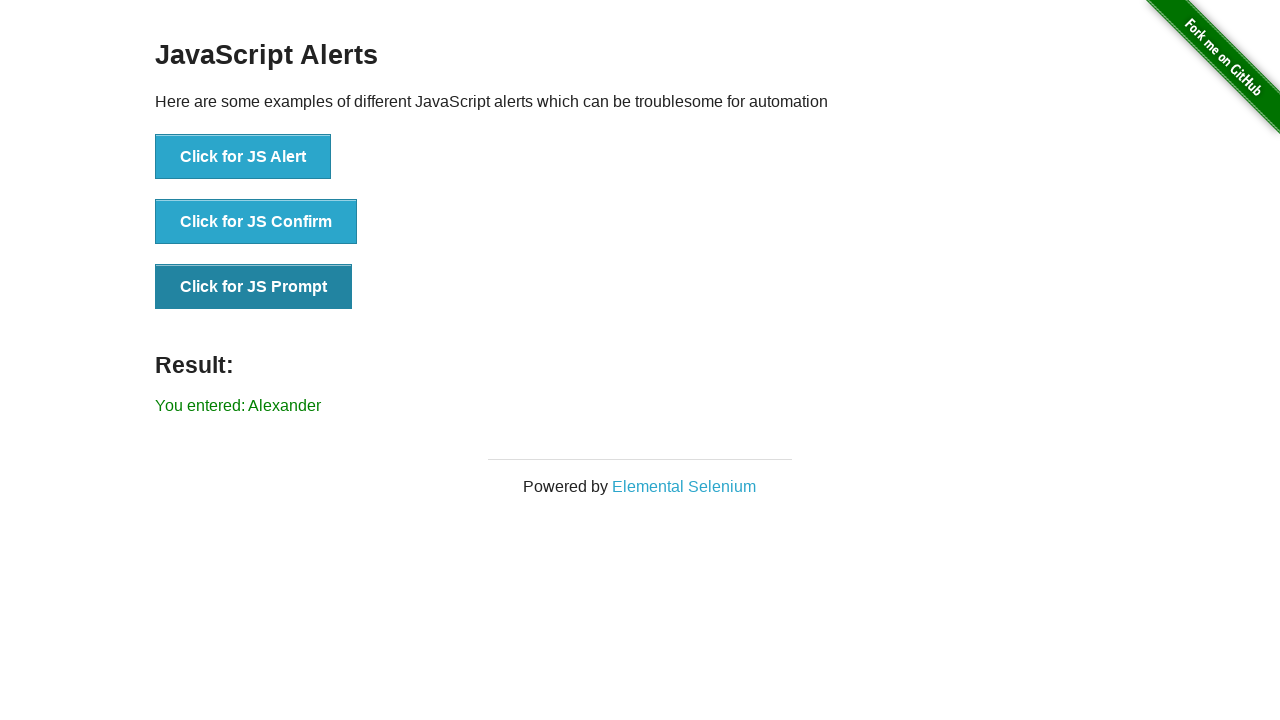